Tests the toggle effect functionality by clicking the button and observing text visibility changes

Starting URL: https://jqueryui.com/toggle/

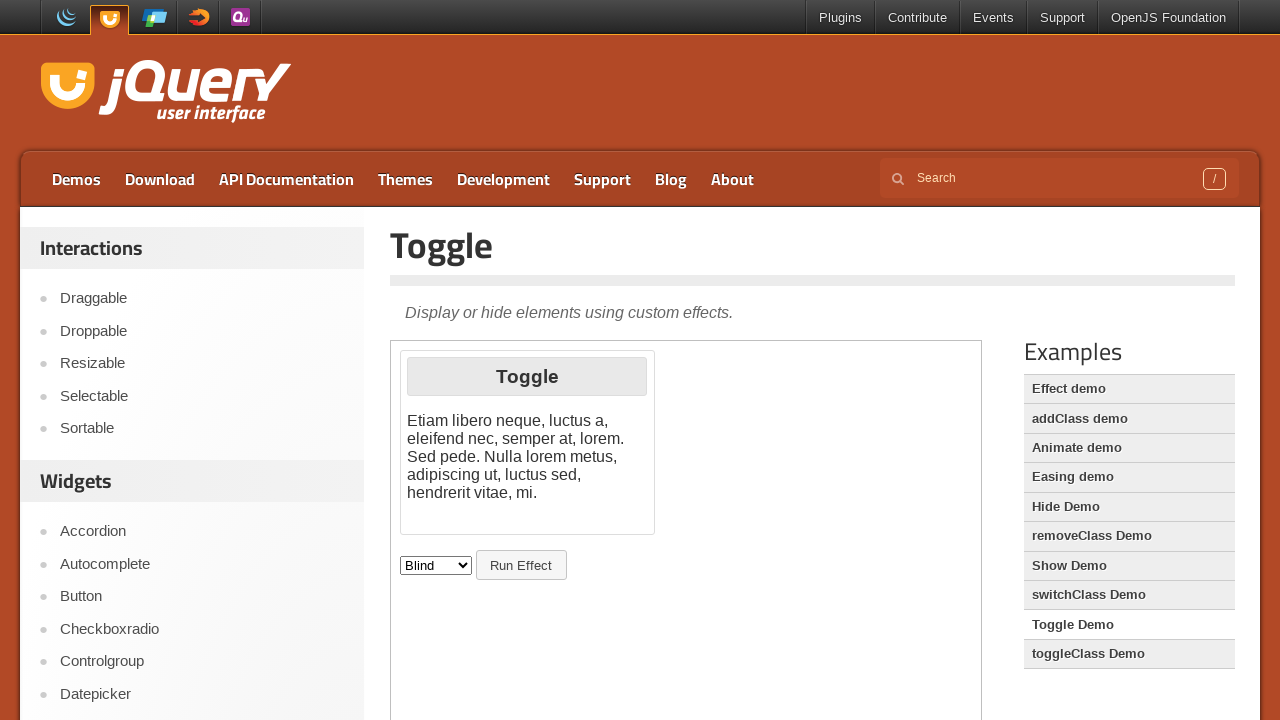

Located iframe on the page
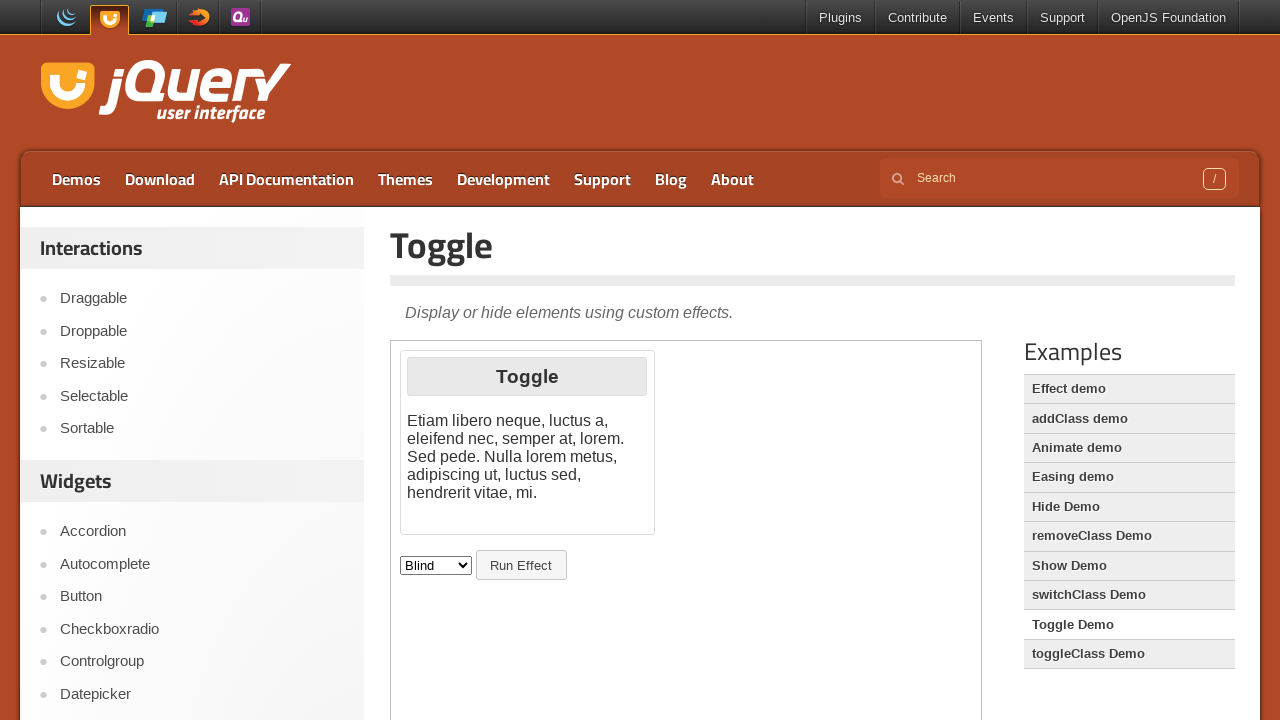

Retrieved initial text content from effect element
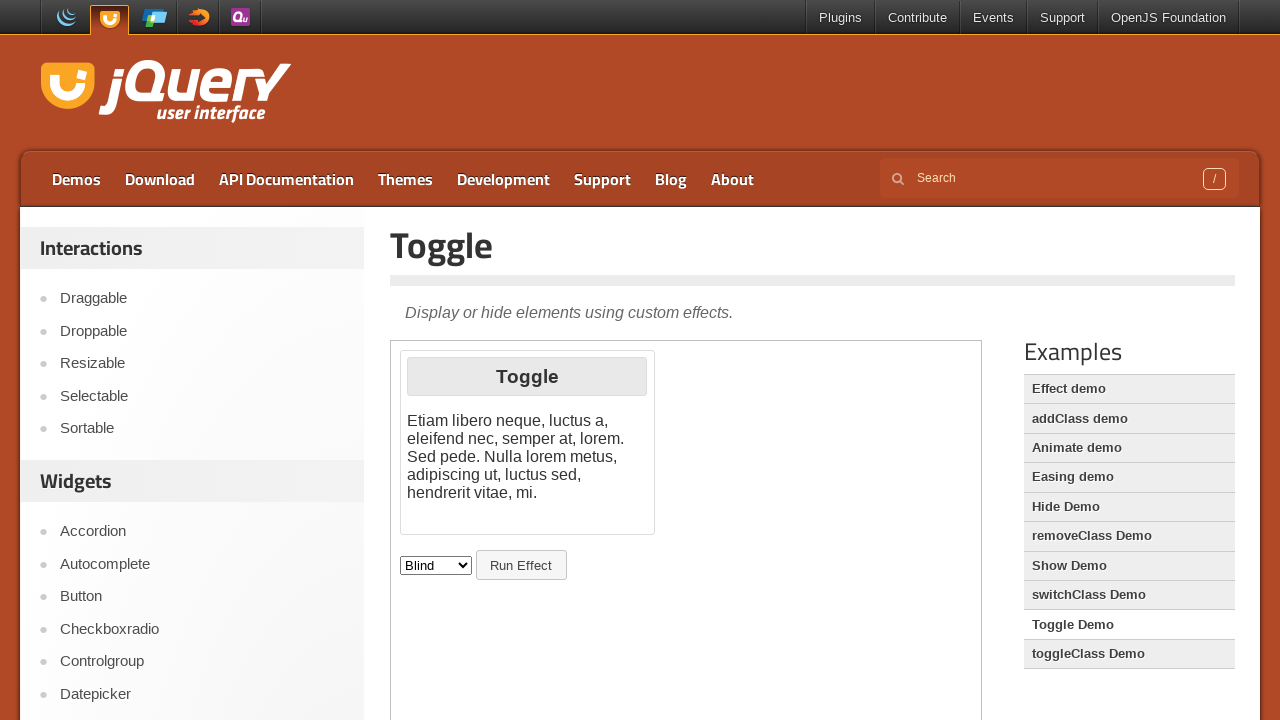

Clicked toggle button to hide text at (521, 565) on iframe >> nth=0 >> internal:control=enter-frame >> xpath=//button[@id='button']
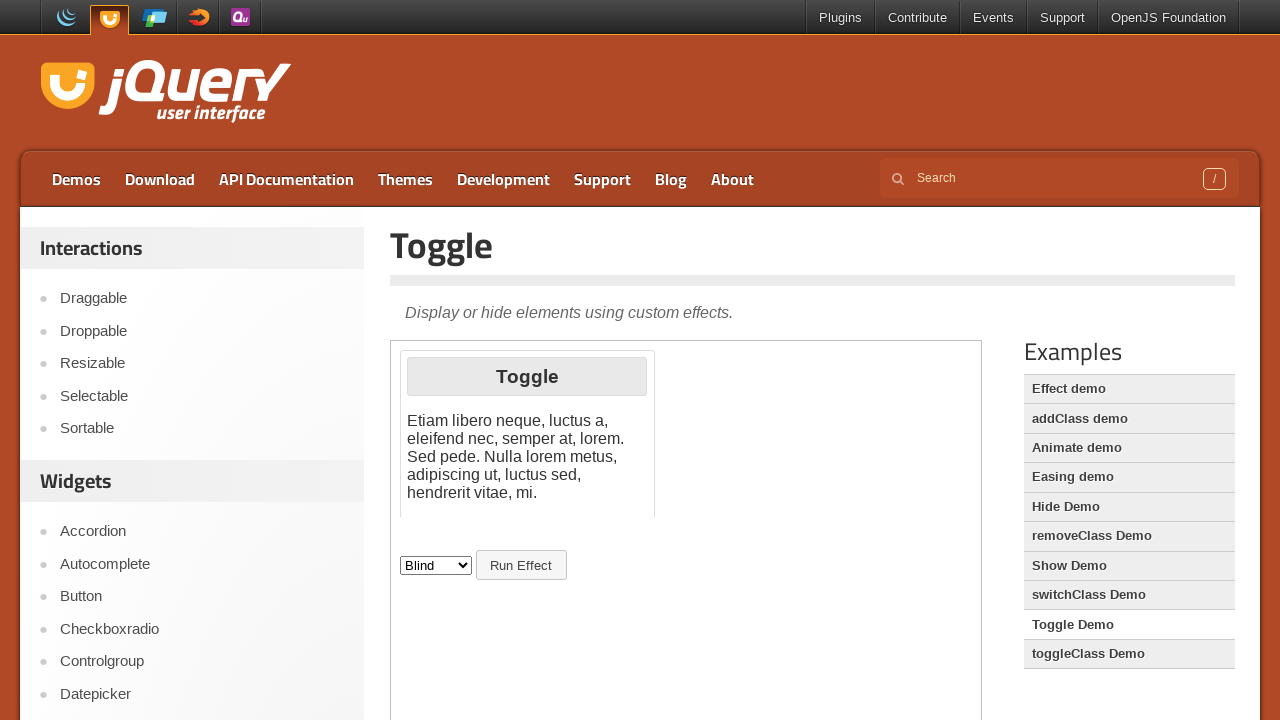

Waited 2 seconds for hide animation to complete
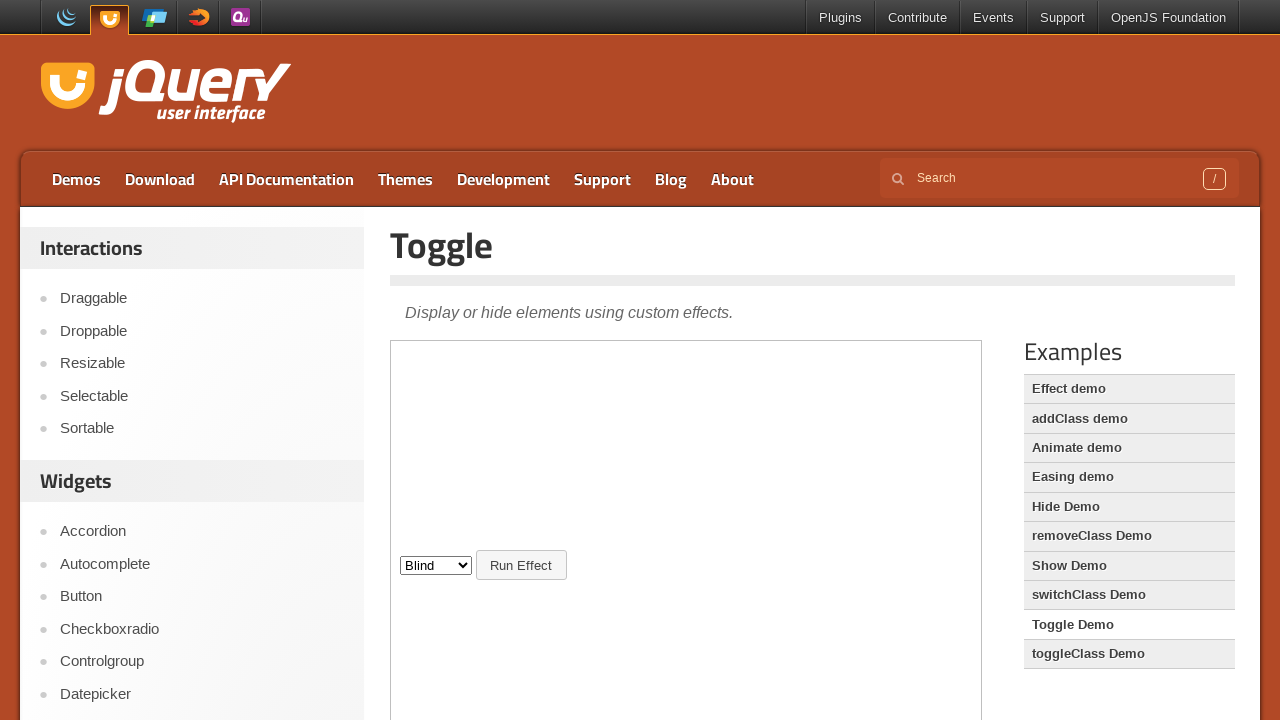

Retrieved text content after first toggle (text should be hidden)
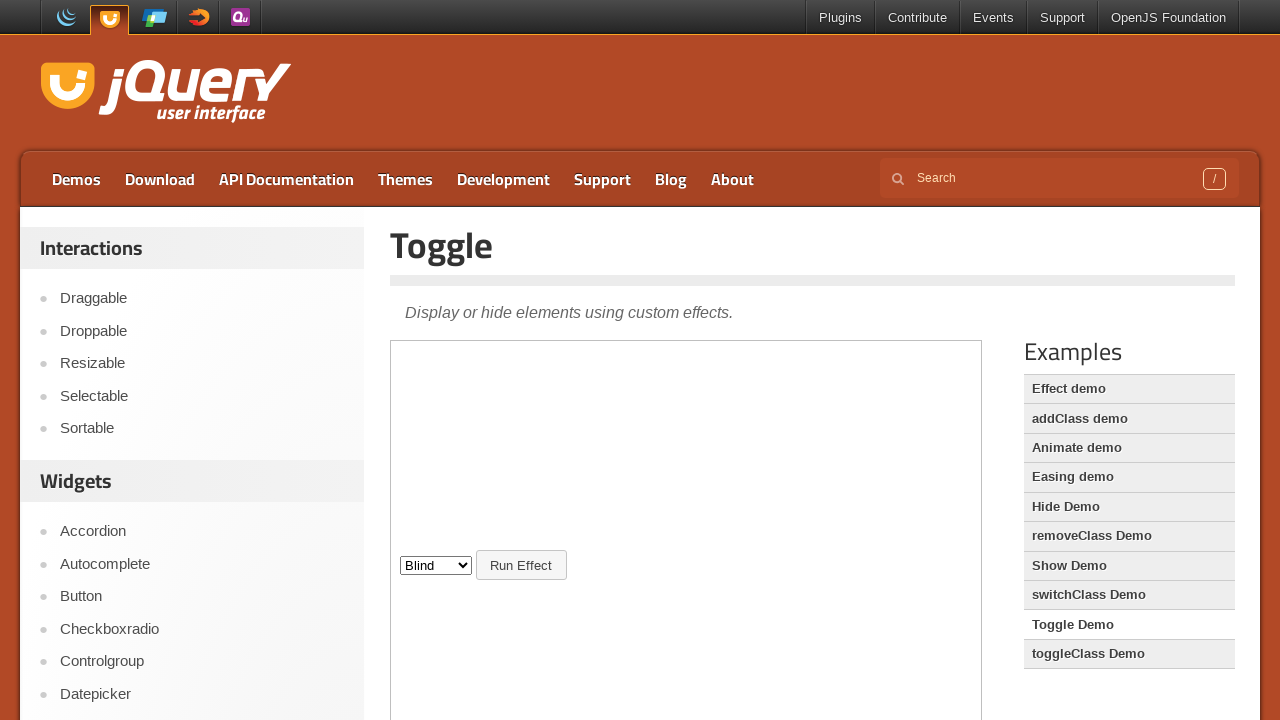

Clicked toggle button again to show text at (521, 565) on iframe >> nth=0 >> internal:control=enter-frame >> xpath=//button[@id='button']
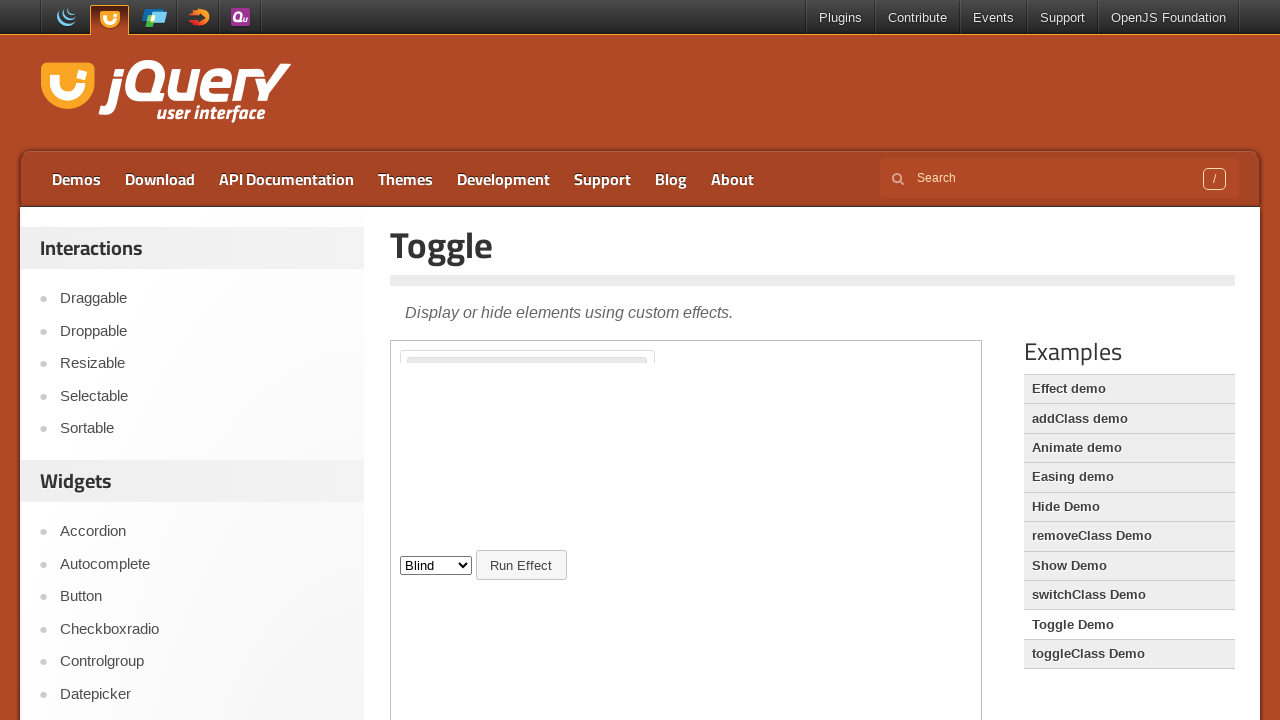

Waited 2 seconds for show animation to complete
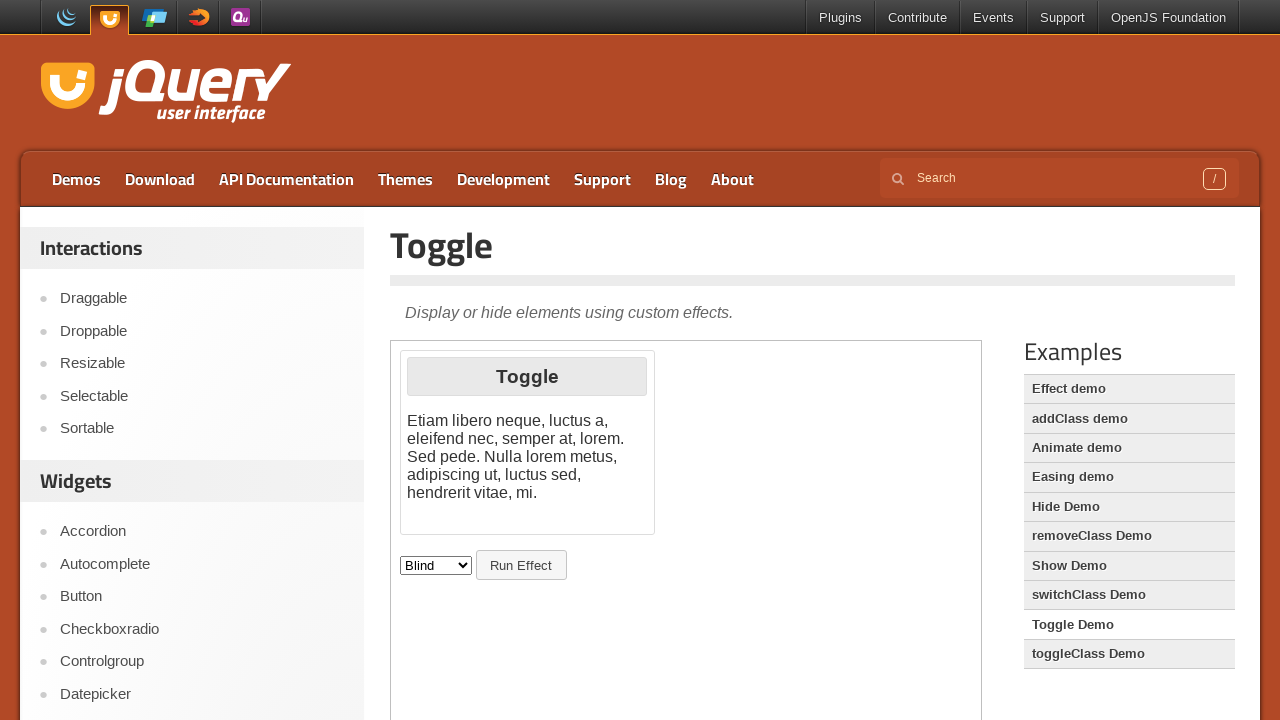

Retrieved text content after second toggle (text should be visible again)
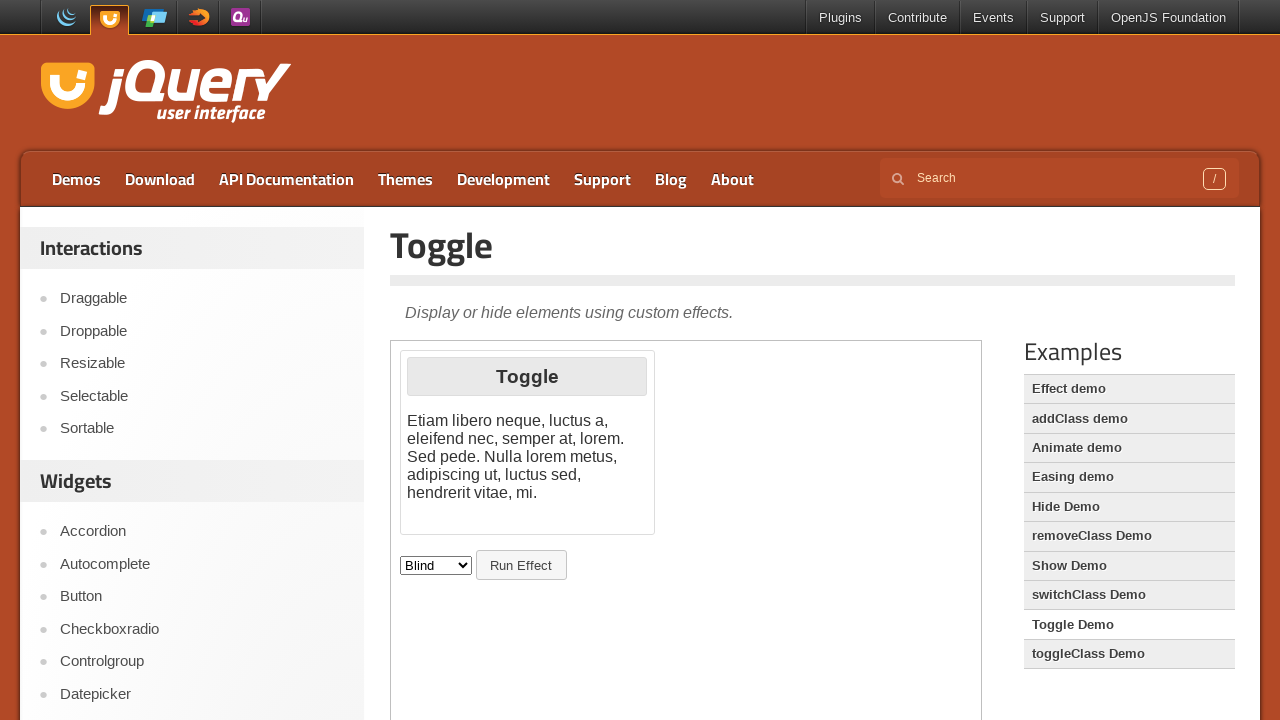

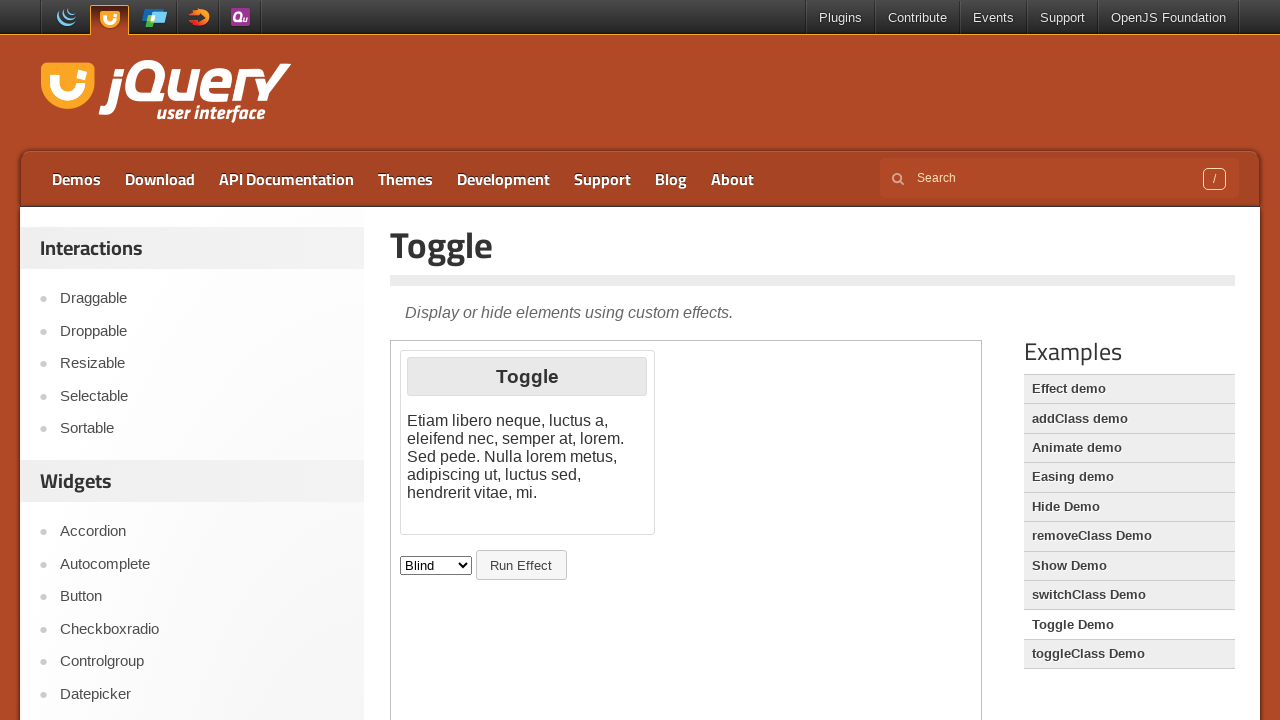